Tests the forgot password form by filling in an email address in the email input field

Starting URL: https://the-internet.herokuapp.com/forgot_password

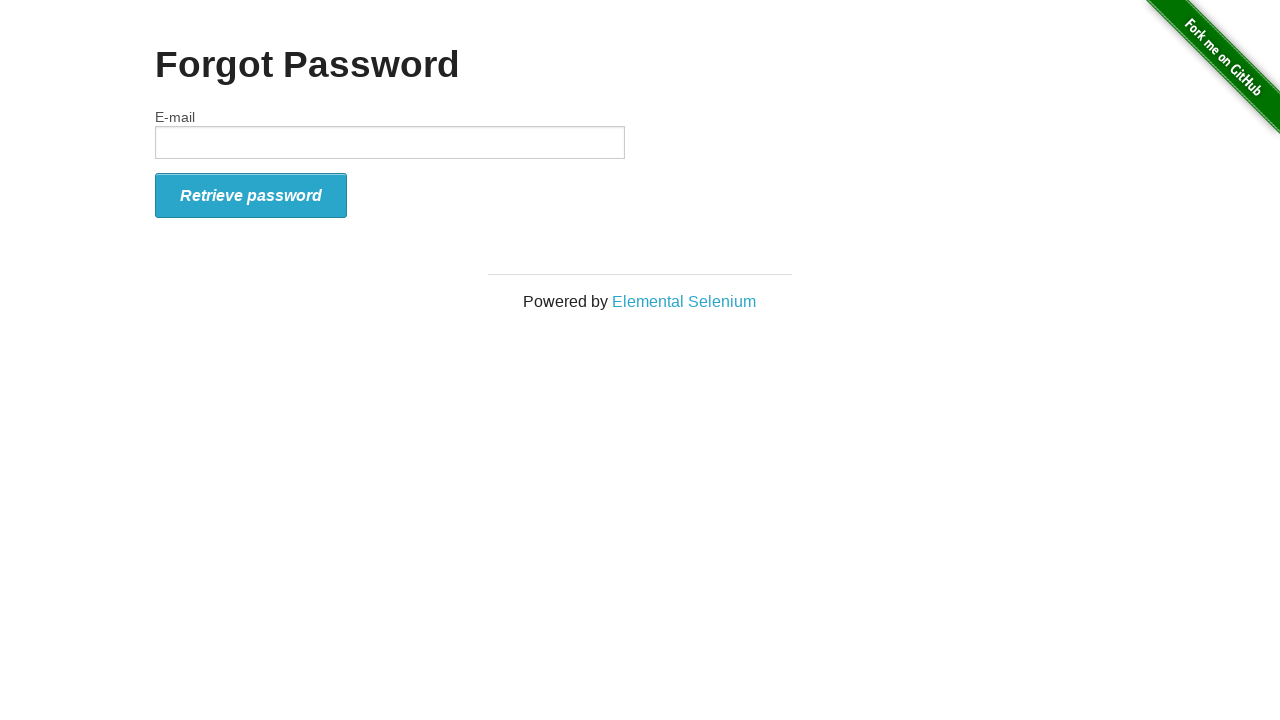

Navigated to forgot password page
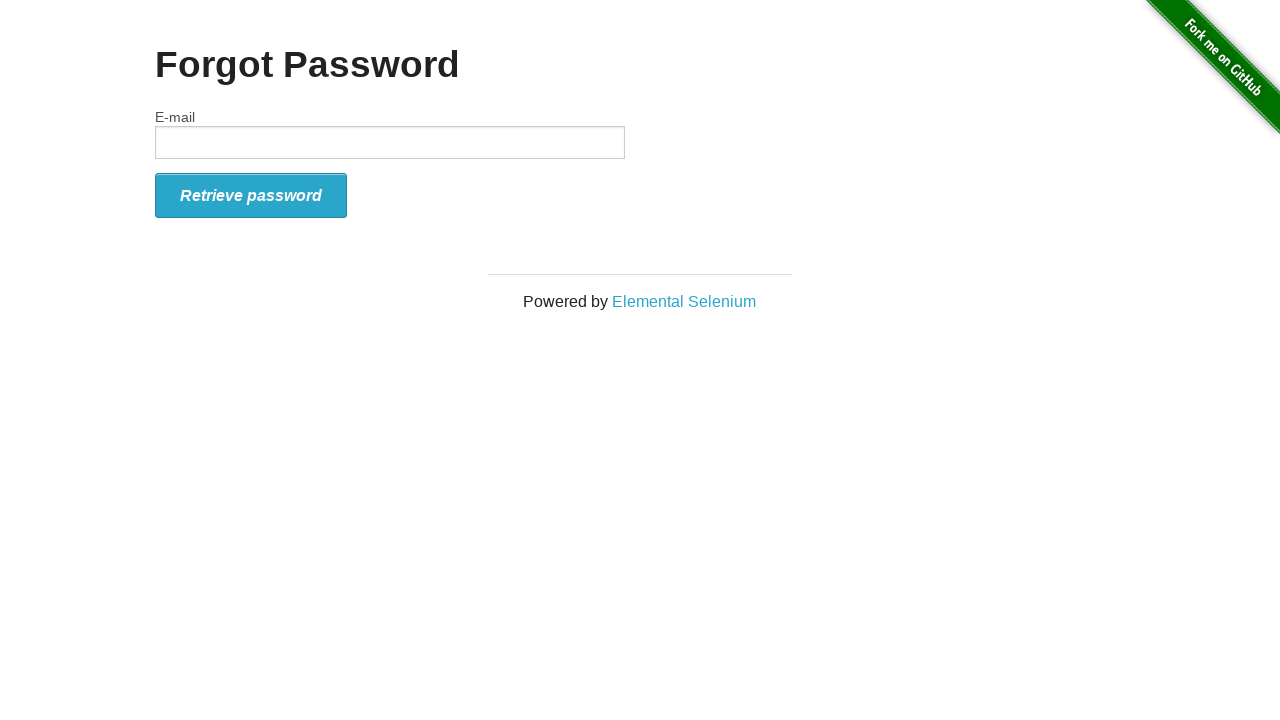

Filled email field with 'ixchel@mail.com' on #email
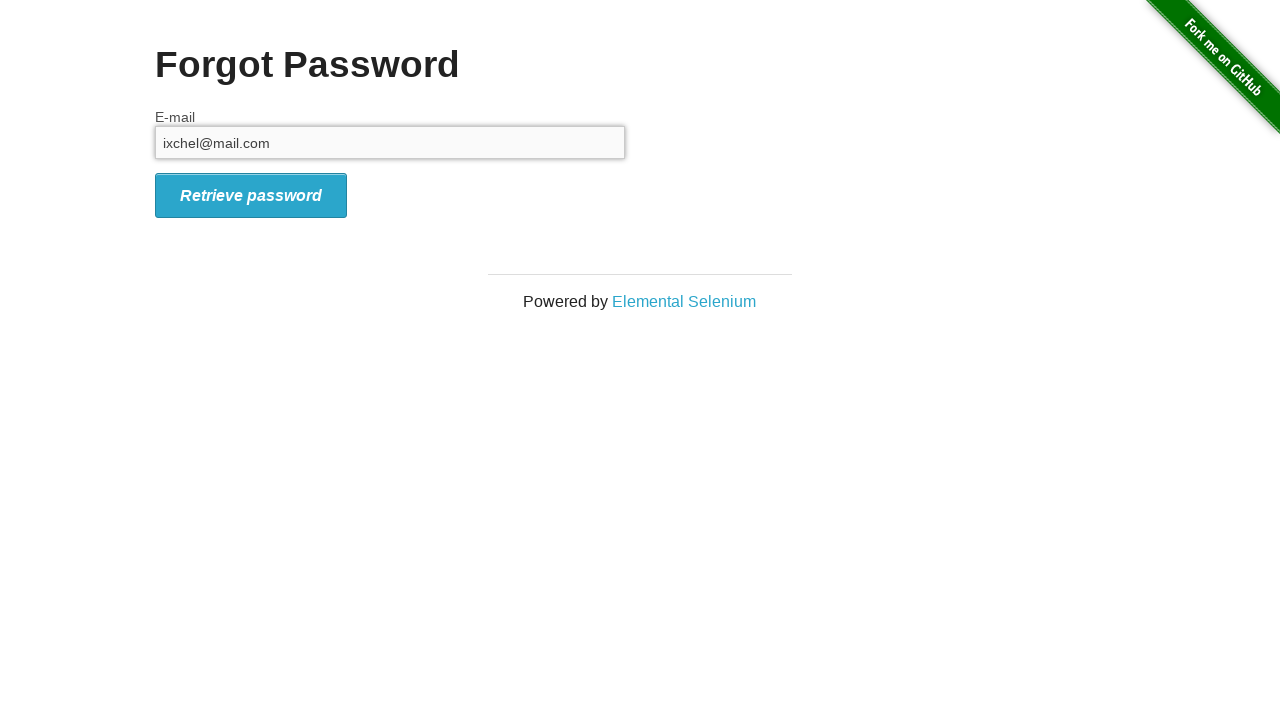

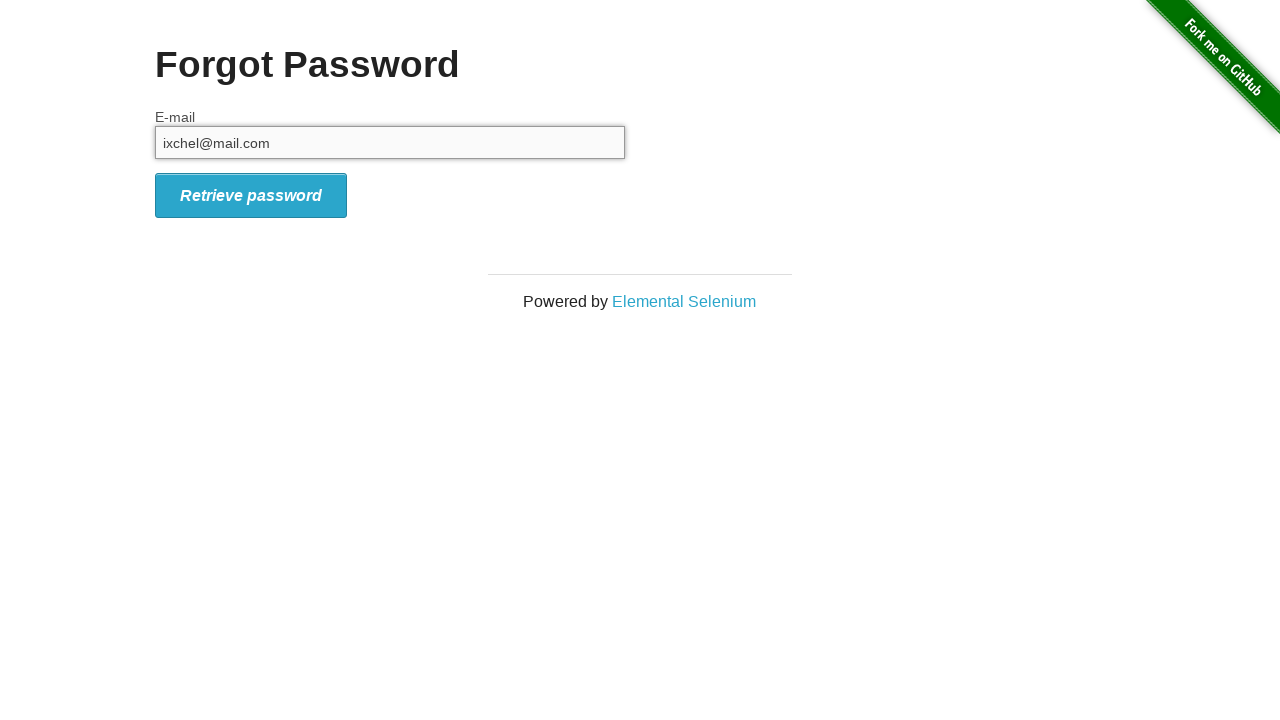